Tests radio button selection and dropdown interactions on a practice automation page by selecting radio buttons and choosing dropdown options using multiple methods

Starting URL: https://www.rahulshettyacademy.com/AutomationPractice/

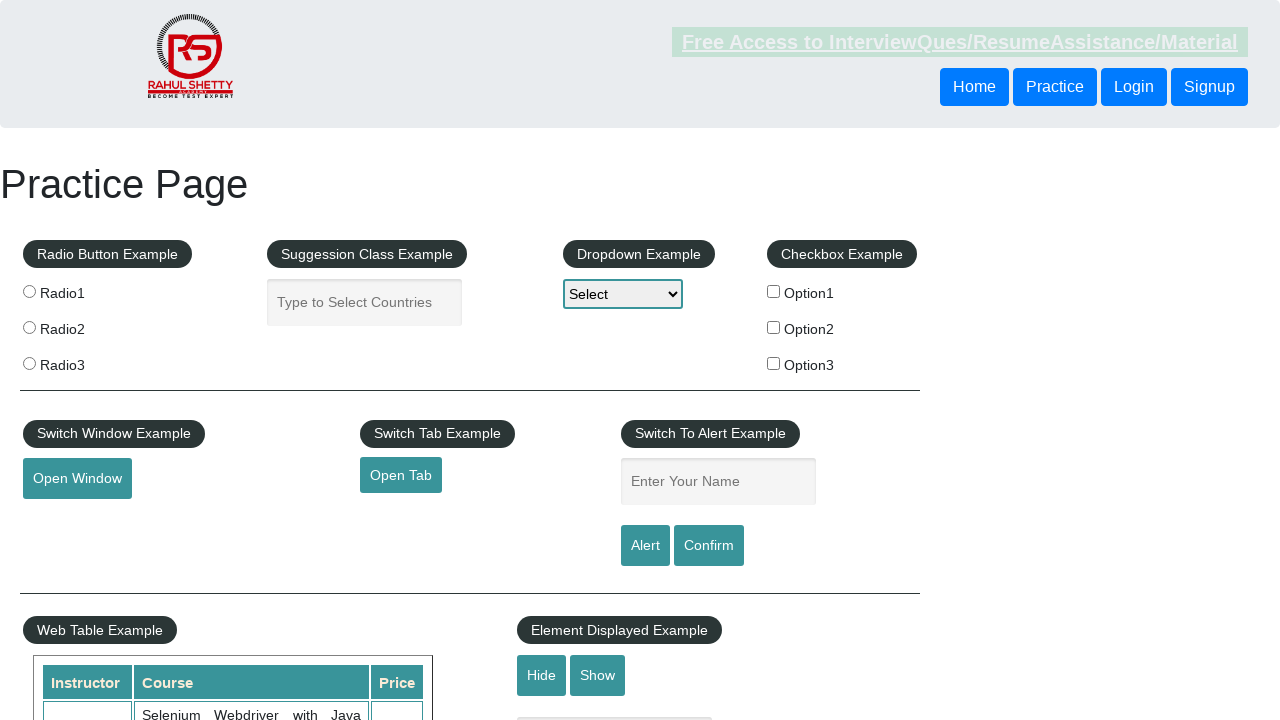

Located all radio buttons on the page
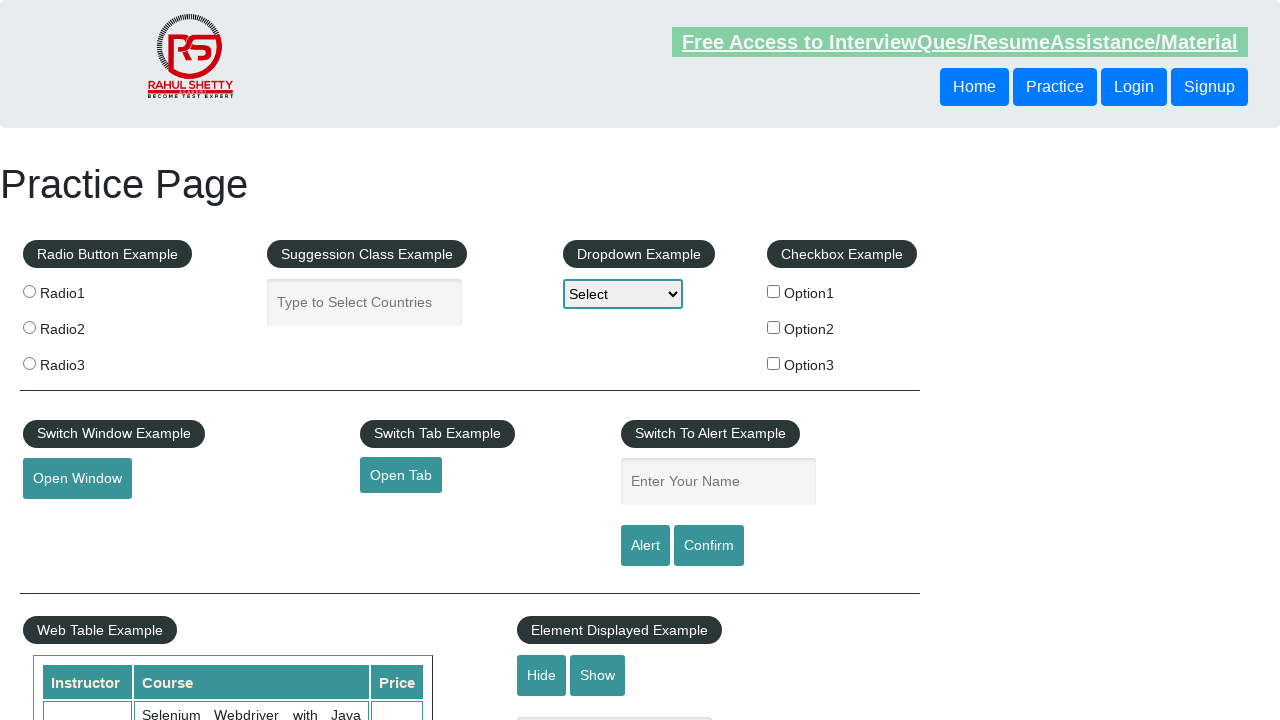

Counted 3 radio buttons available
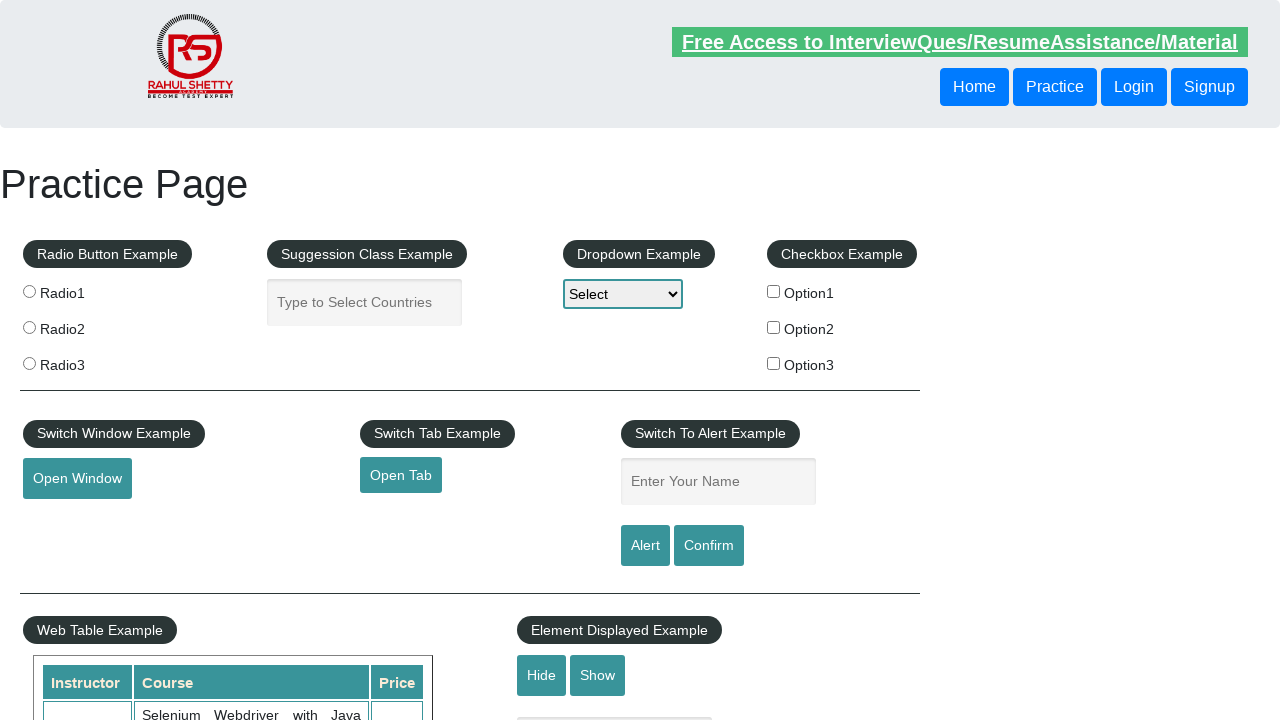

Clicked the first radio button (Radio1) at (29, 291) on xpath=//input[contains(@name,'radioButton')] >> nth=0
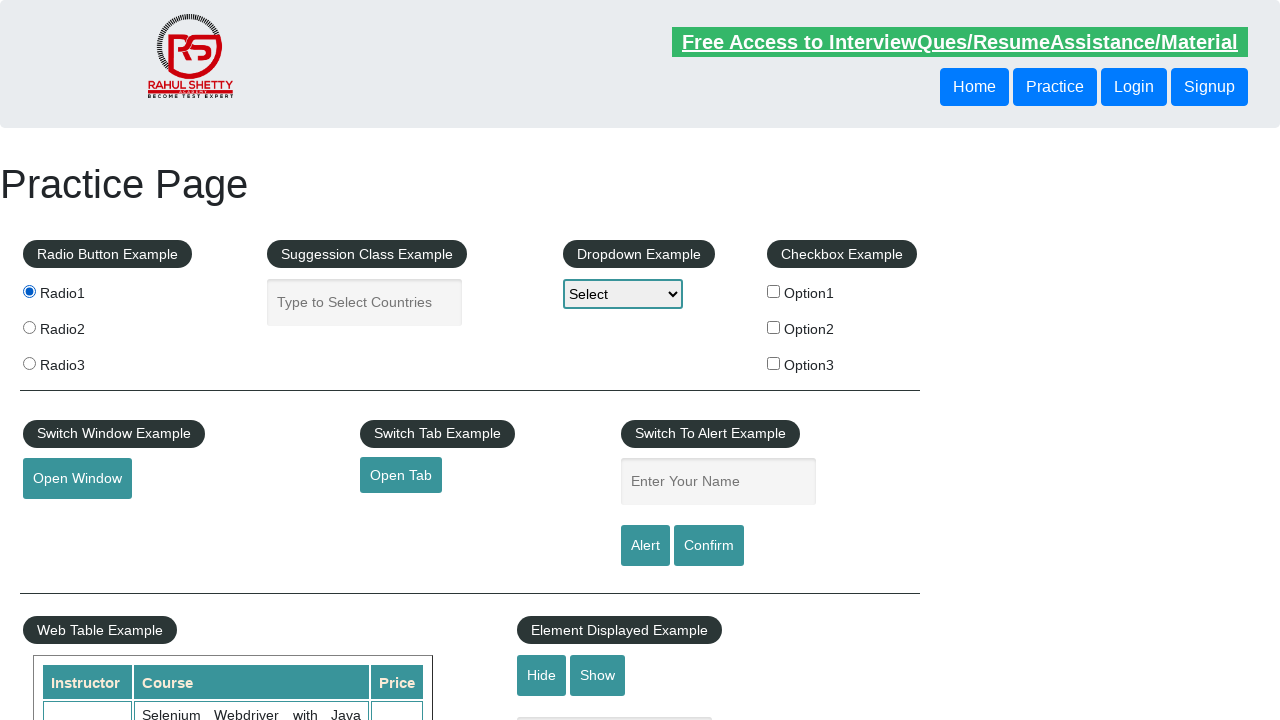

Clicked on dropdown to open it at (623, 294) on xpath=//select[@id='dropdown-class-example']
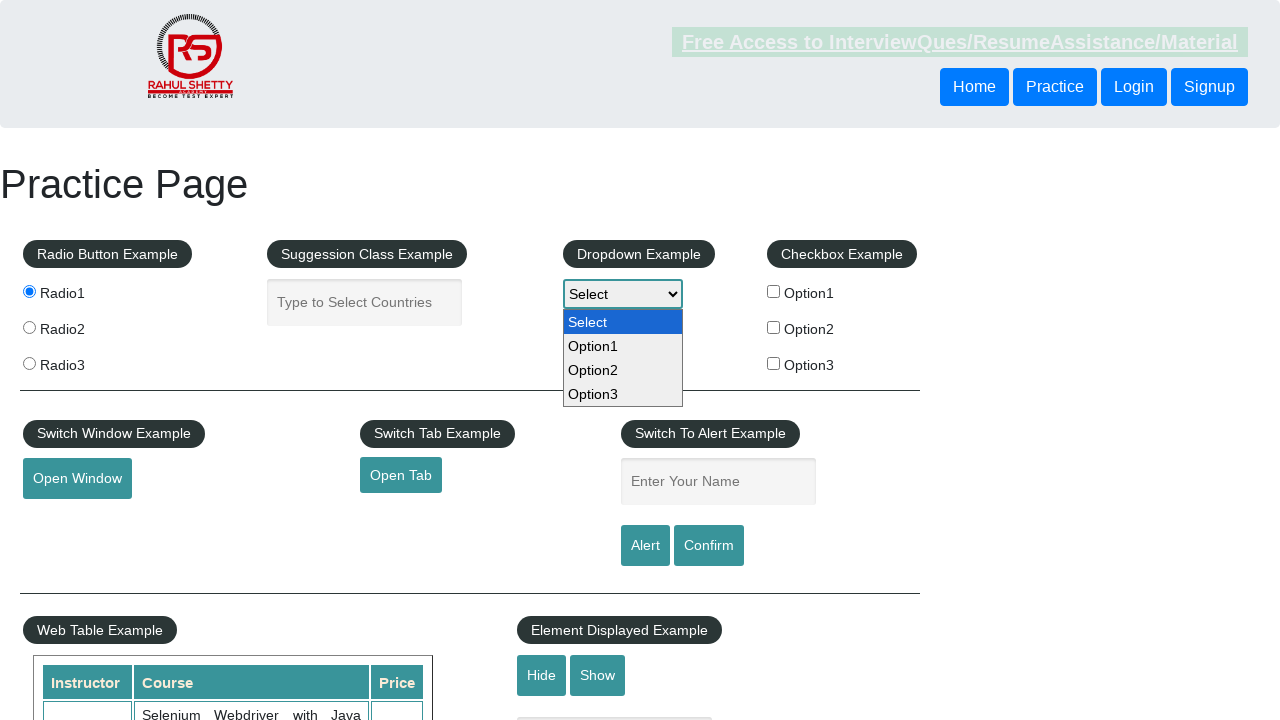

Selected option2 from dropdown by value on select[name='dropdown-class-example']
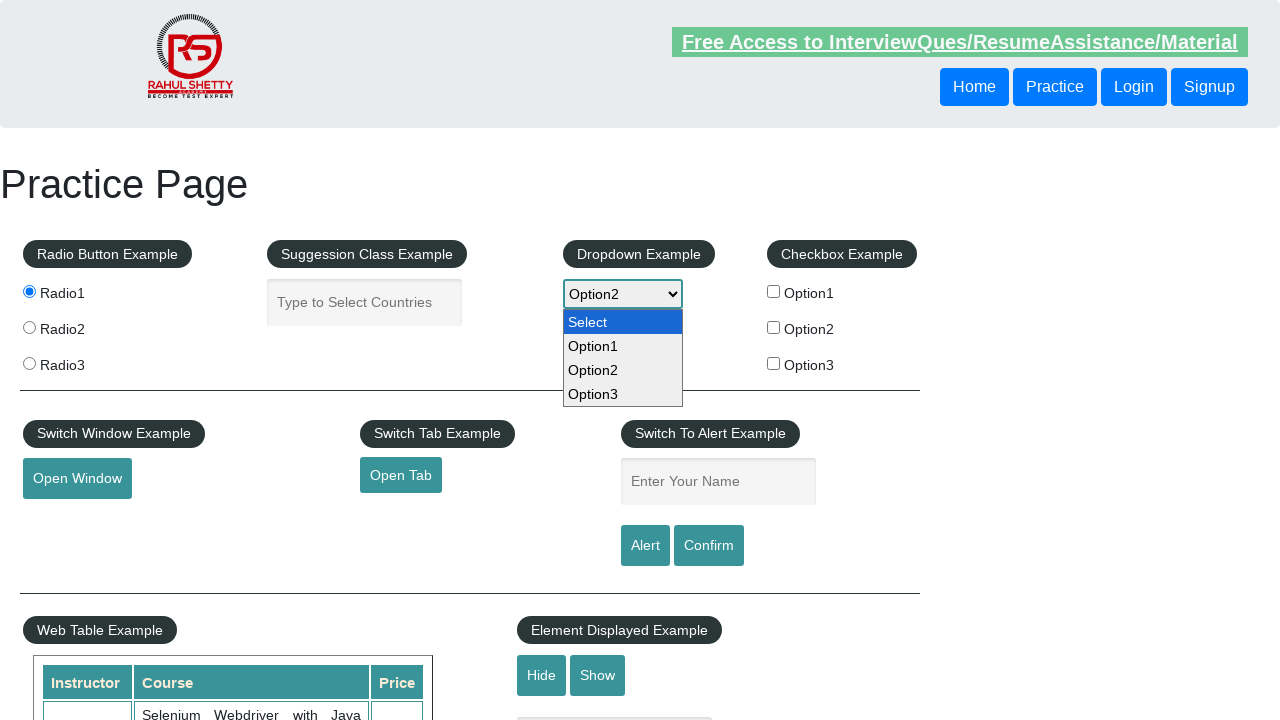

Selected Option3 from dropdown by label on select[name='dropdown-class-example']
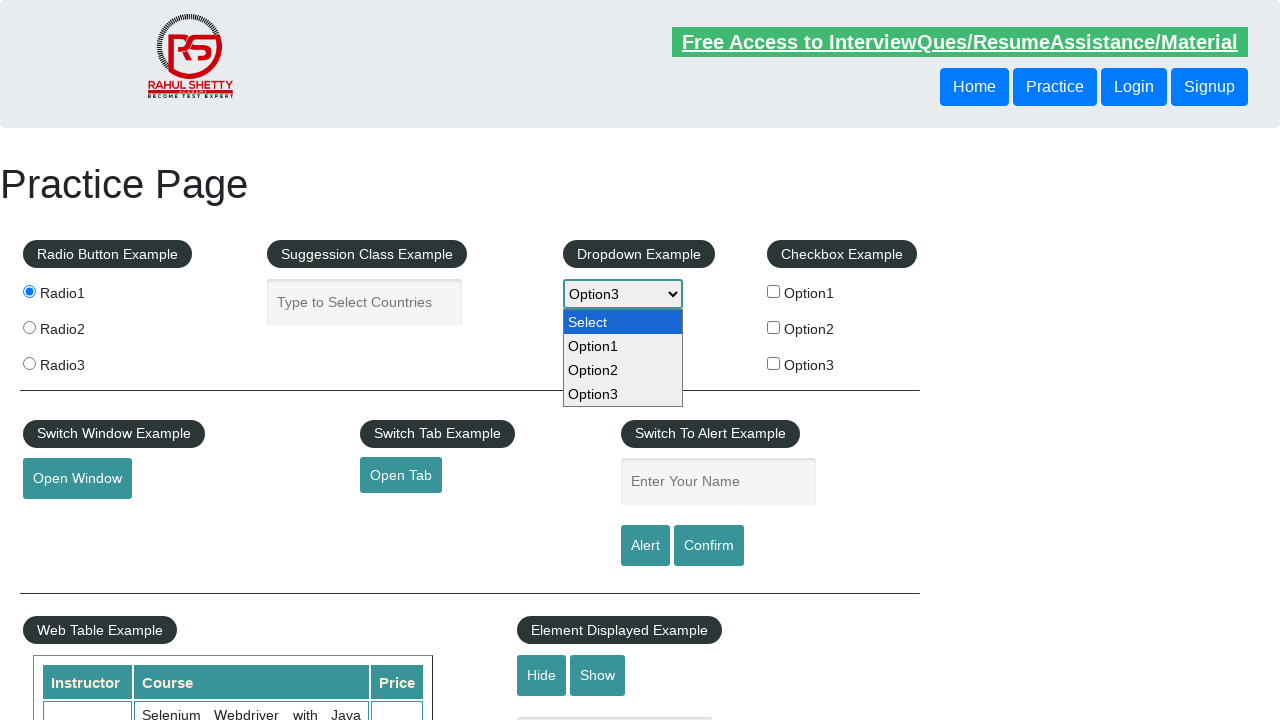

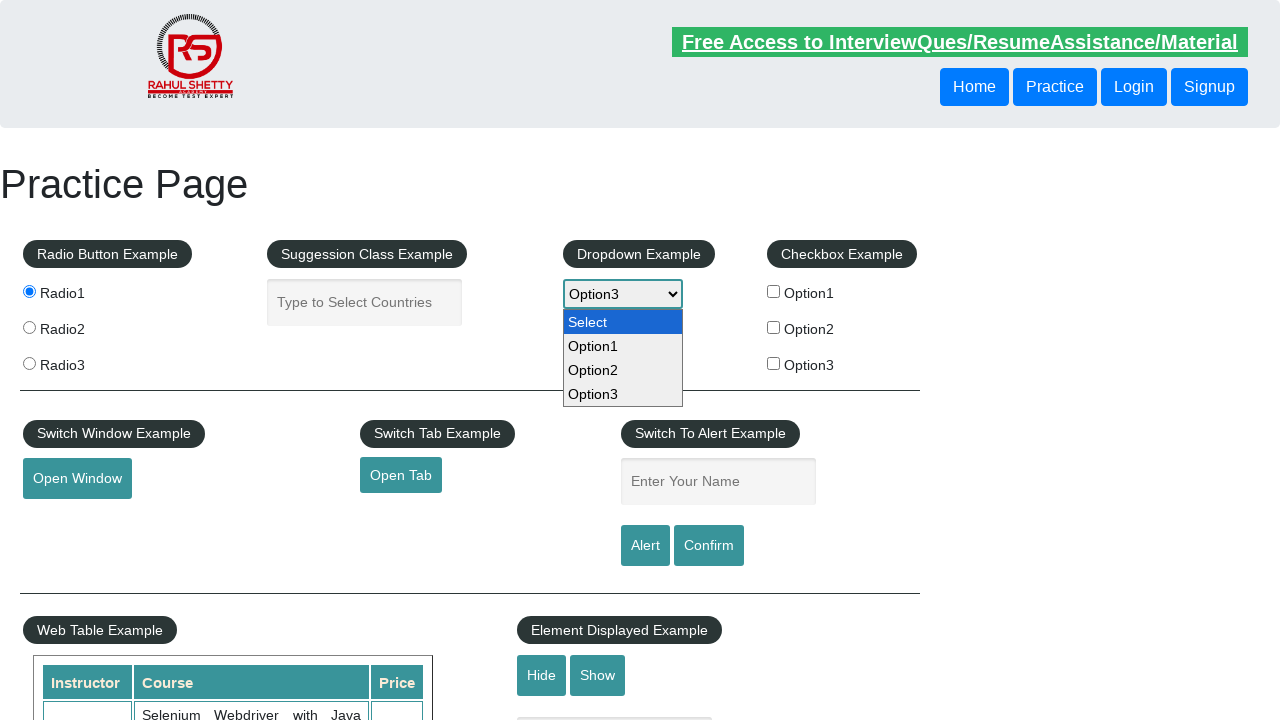